Tests page load timeout functionality by clicking an adder button and verifying dynamic element appears

Starting URL: https://www.selenium.dev/selenium/web/dynamic.html

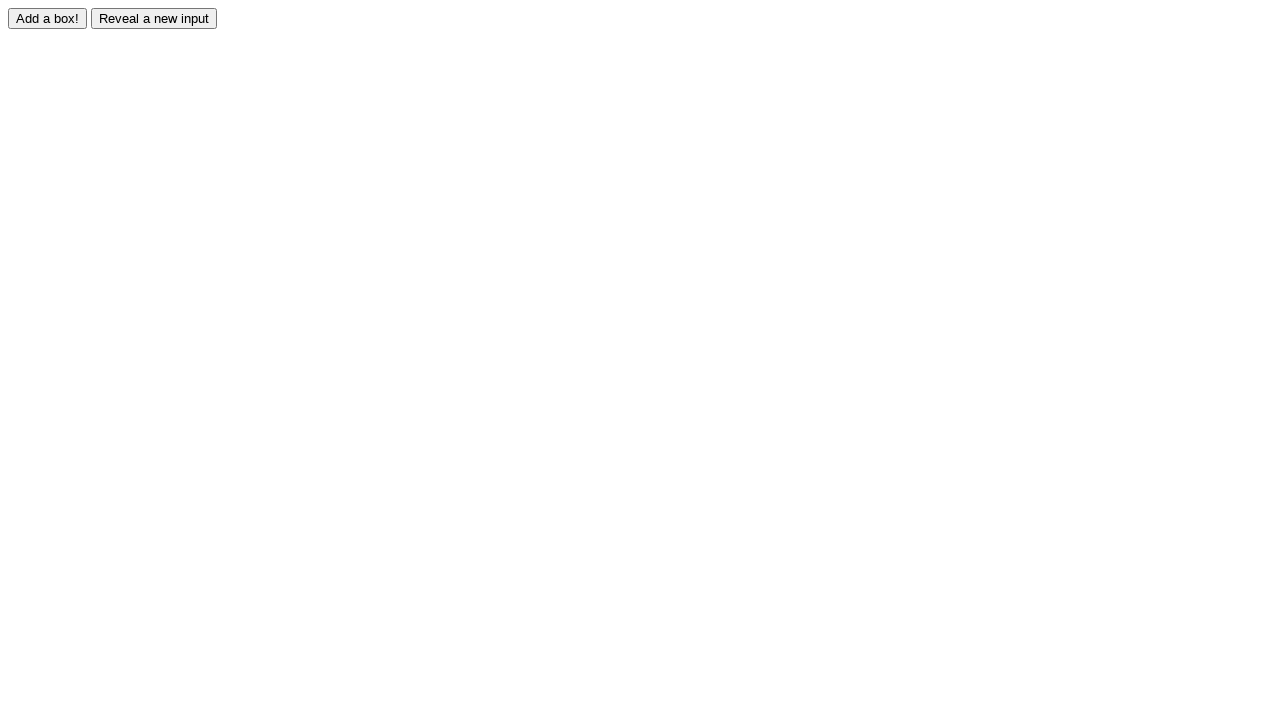

Clicked adder button to trigger dynamic content at (48, 18) on #adder
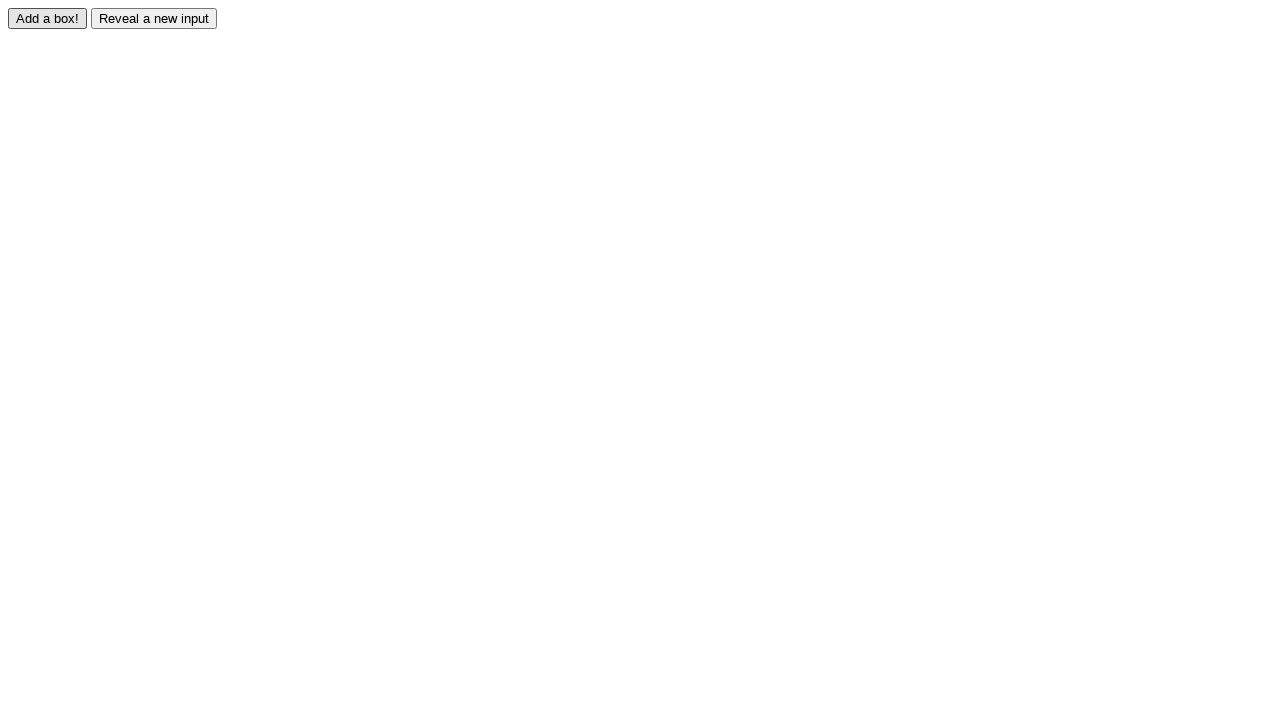

Dynamic element #box0 appeared on the page
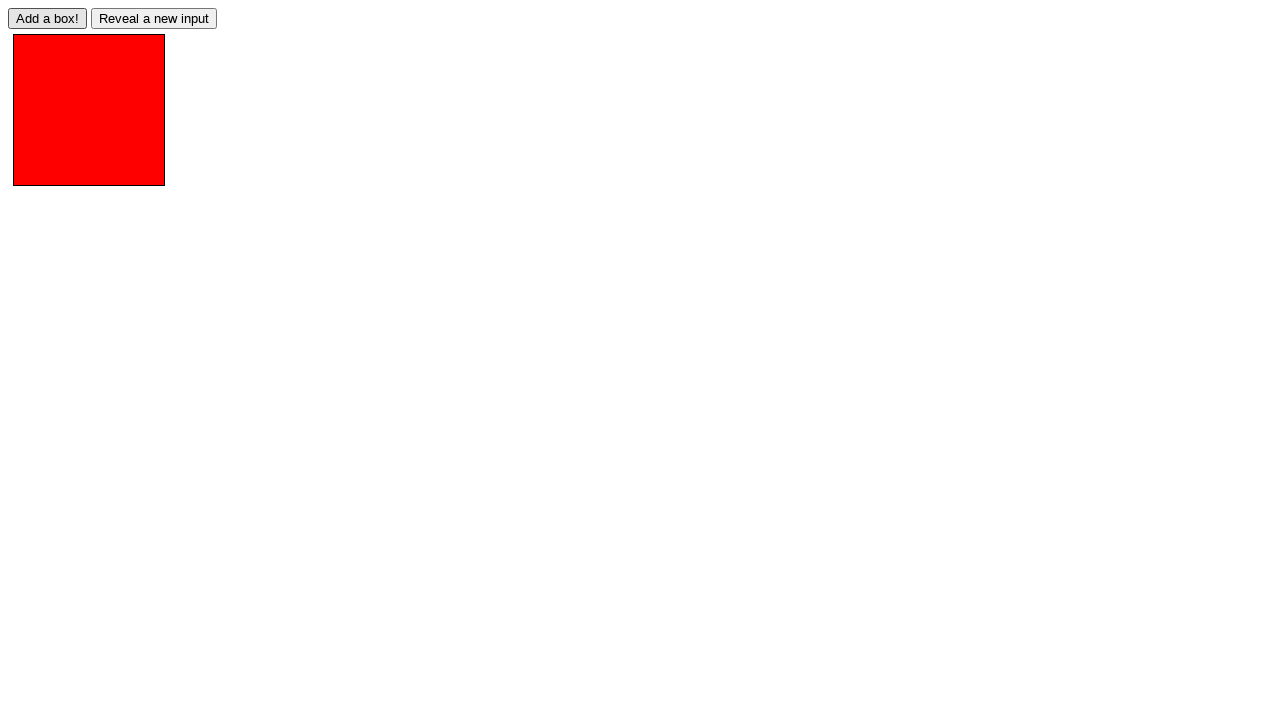

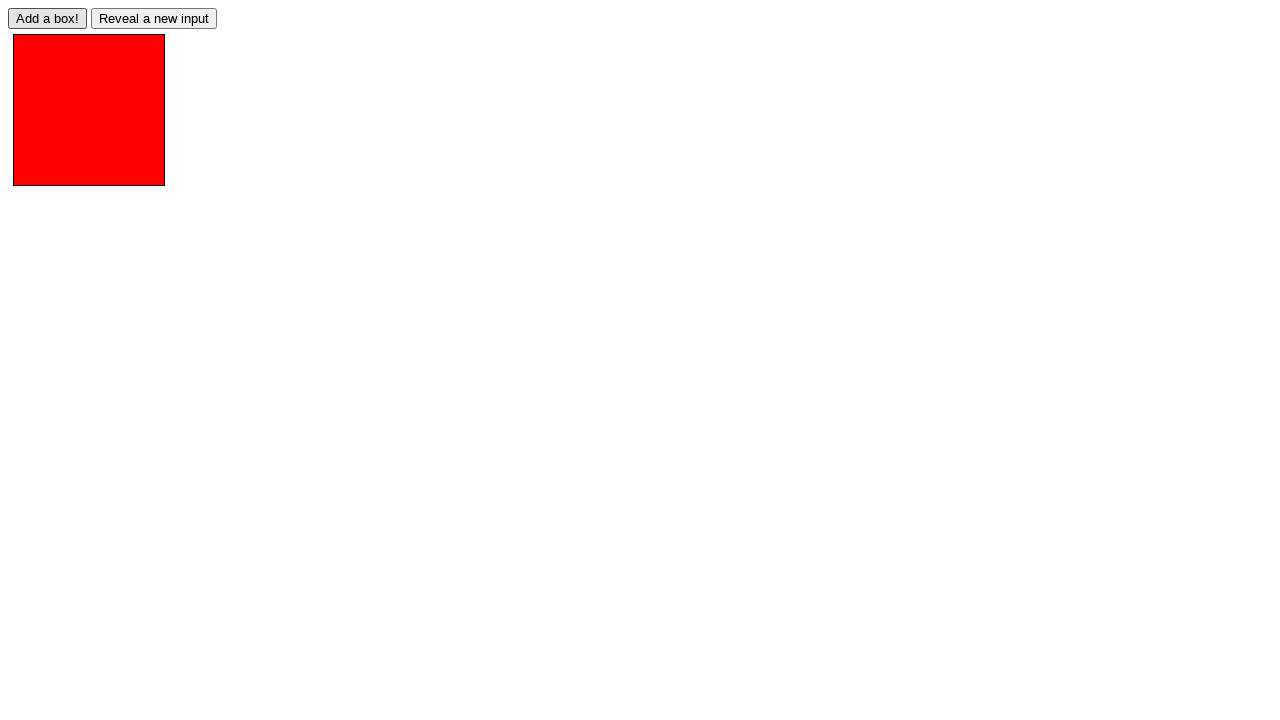